Tests the Python.org search functionality by entering "pycon" in the search box and submitting the search form, then verifying that results are returned.

Starting URL: http://www.python.org

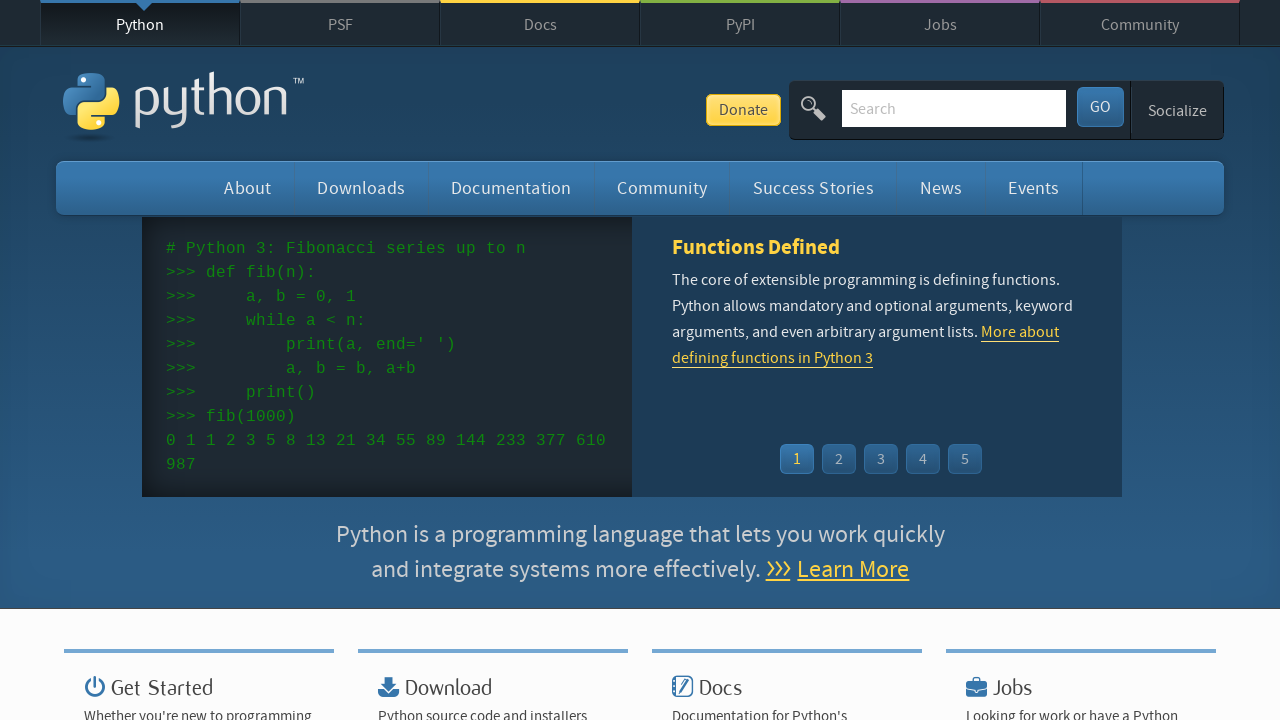

Filled search box with 'pycon' on input[name='q']
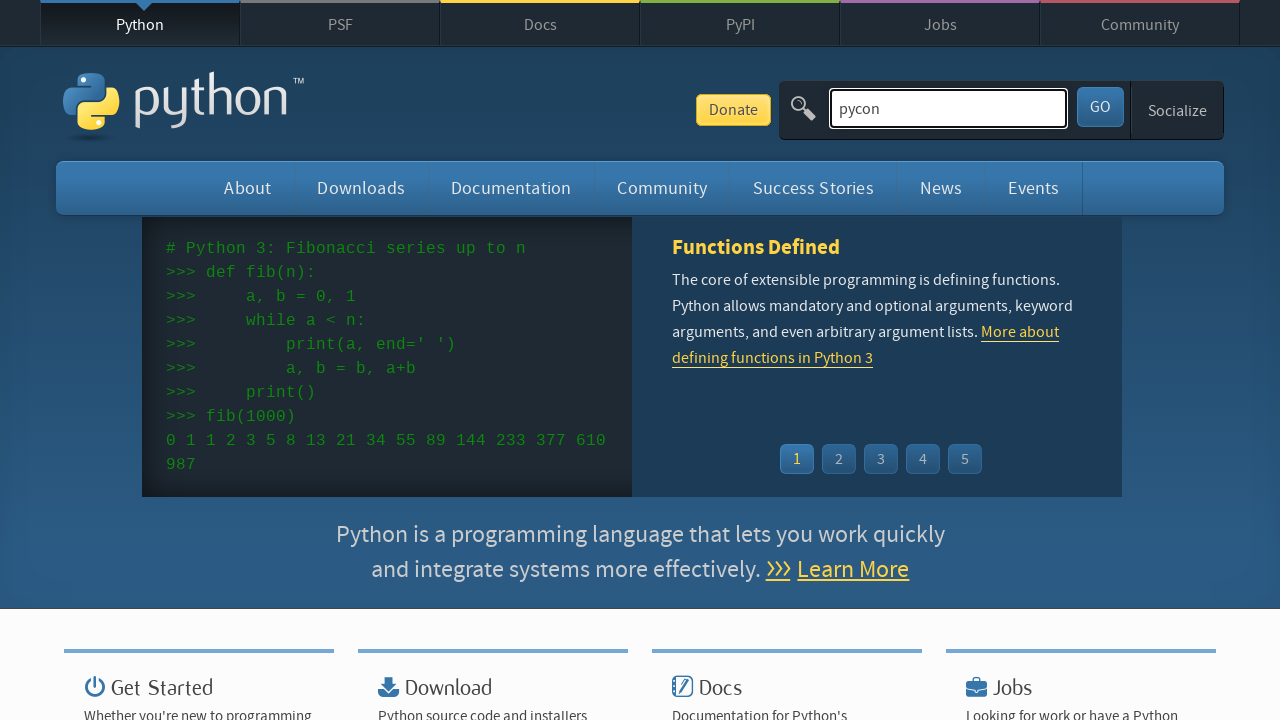

Pressed Enter to submit the search form on input[name='q']
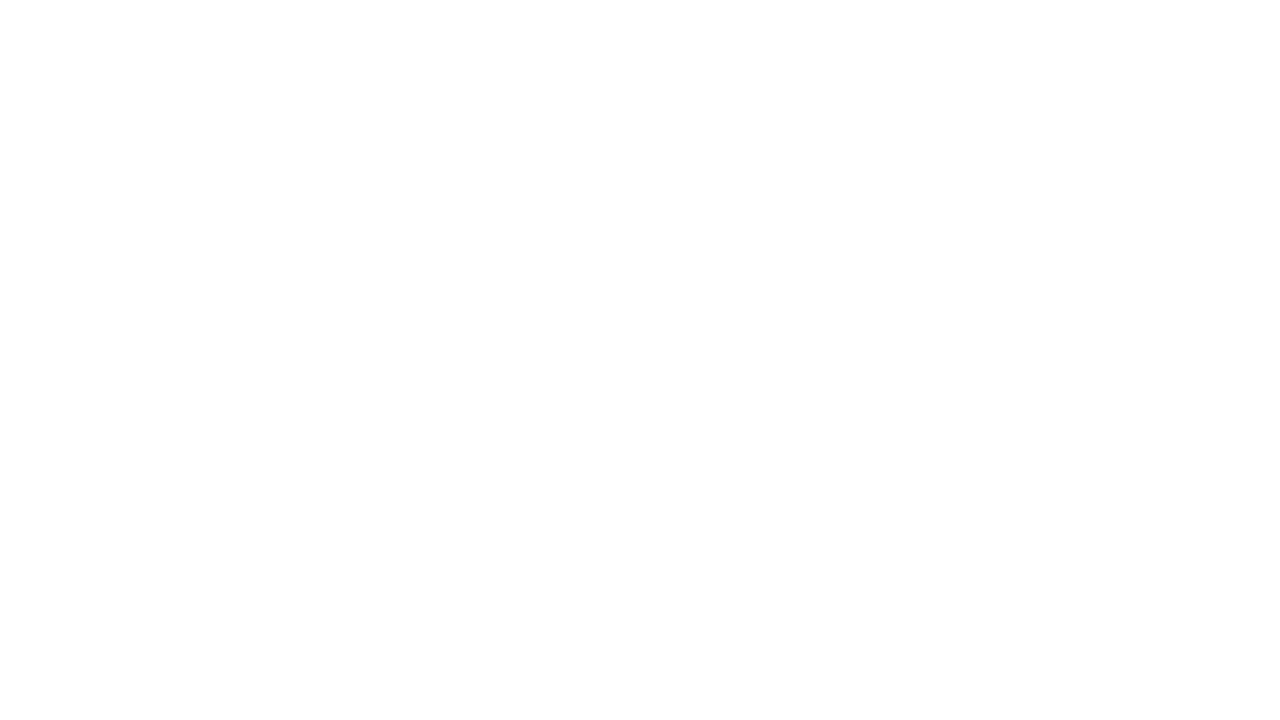

Search results page loaded and network idle
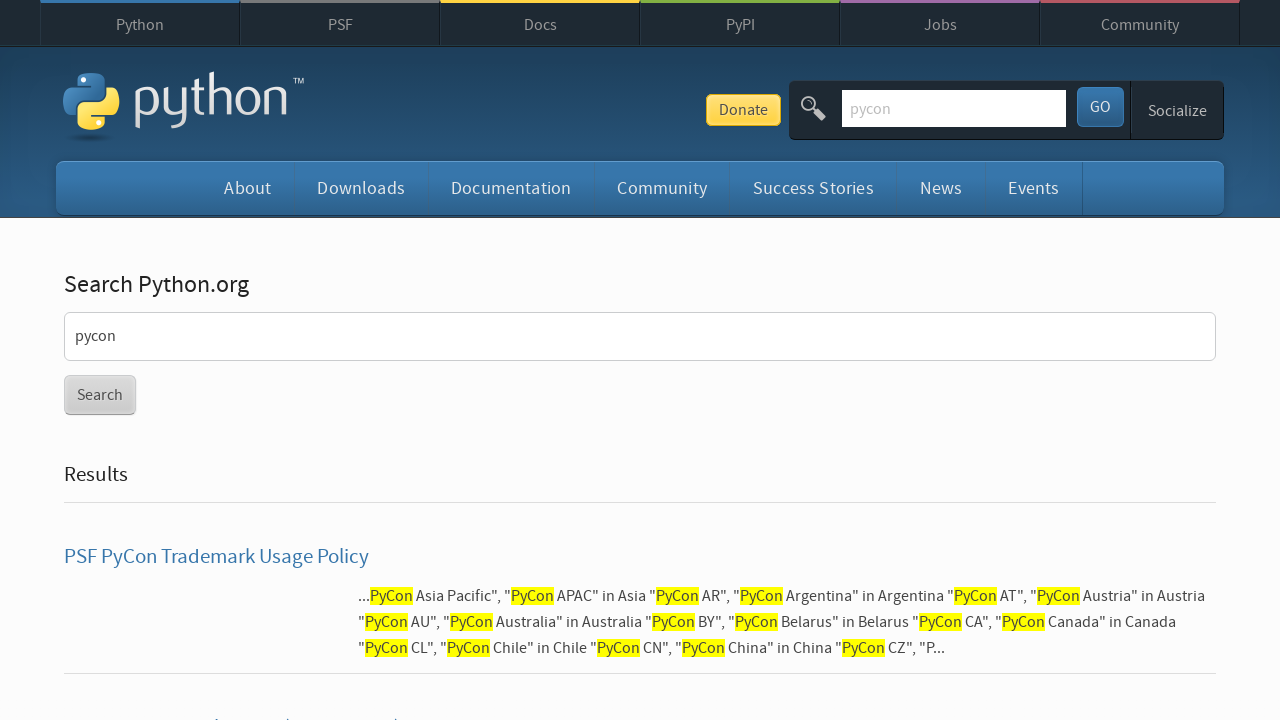

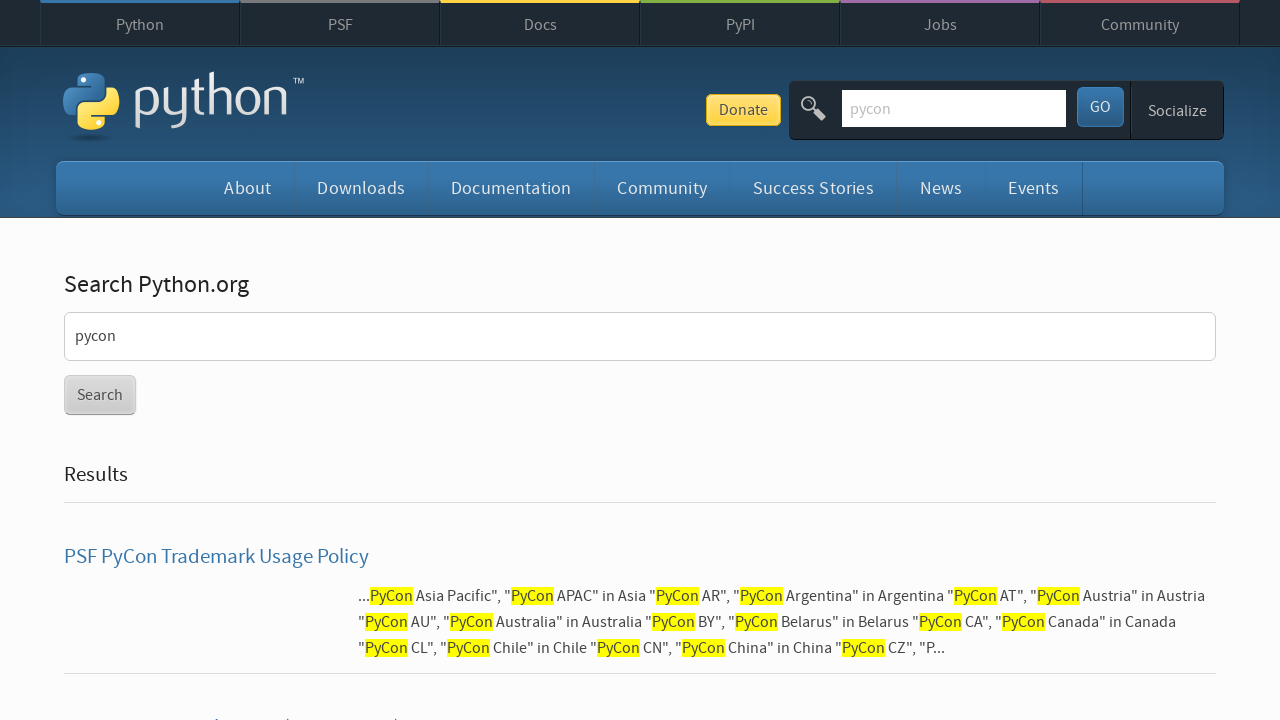